Tests that the OrangeHRM homepage loads correctly by verifying the page title

Starting URL: https://opensource-demo.orangehrmlive.com/

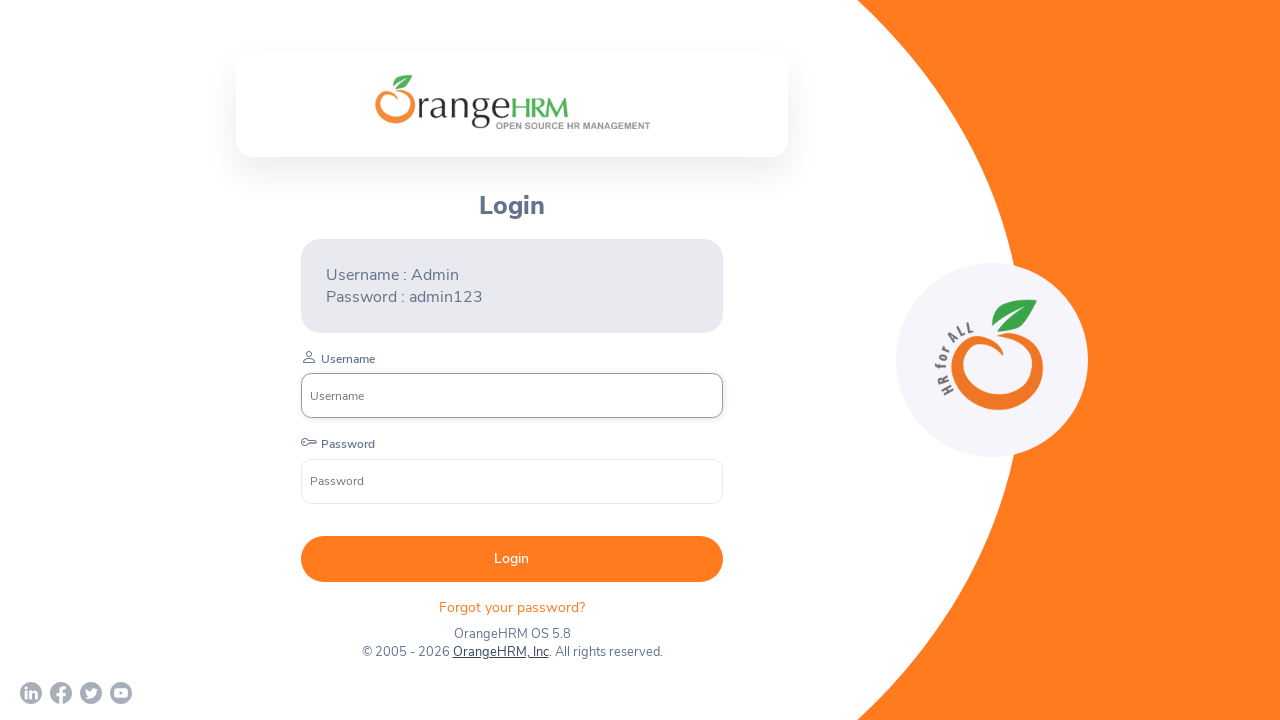

Verified page title is 'OrangeHRM'
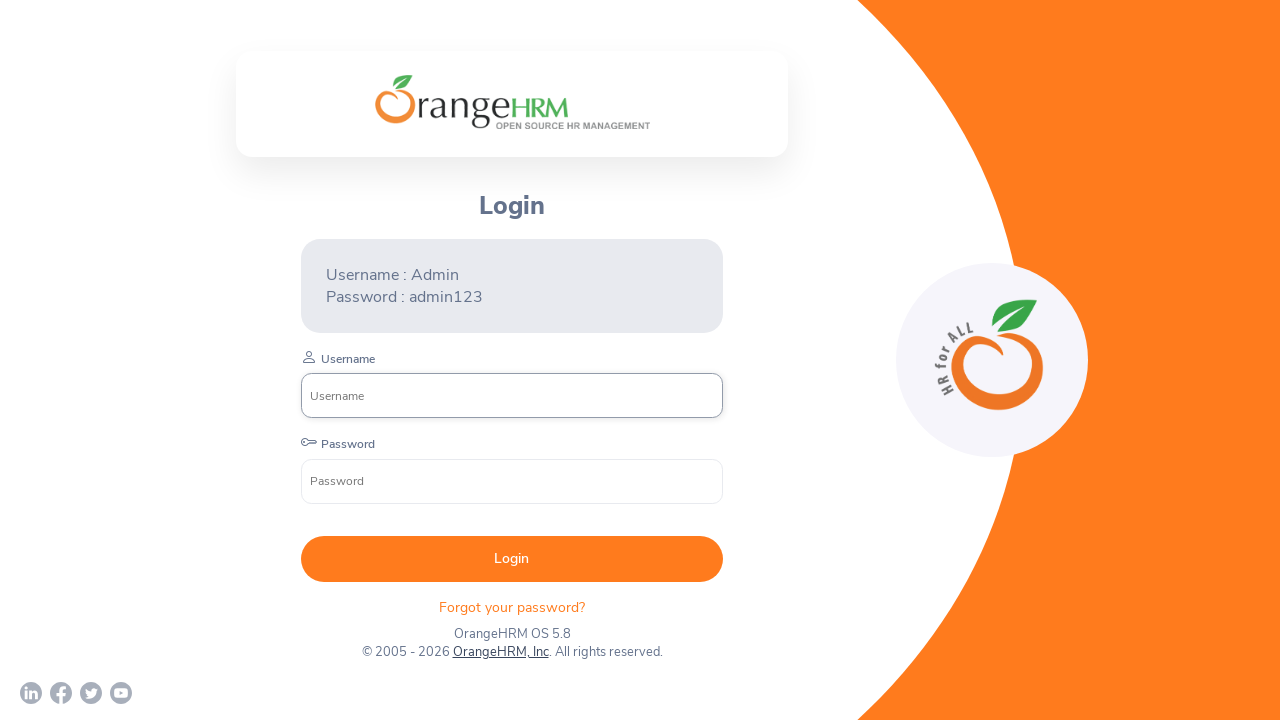

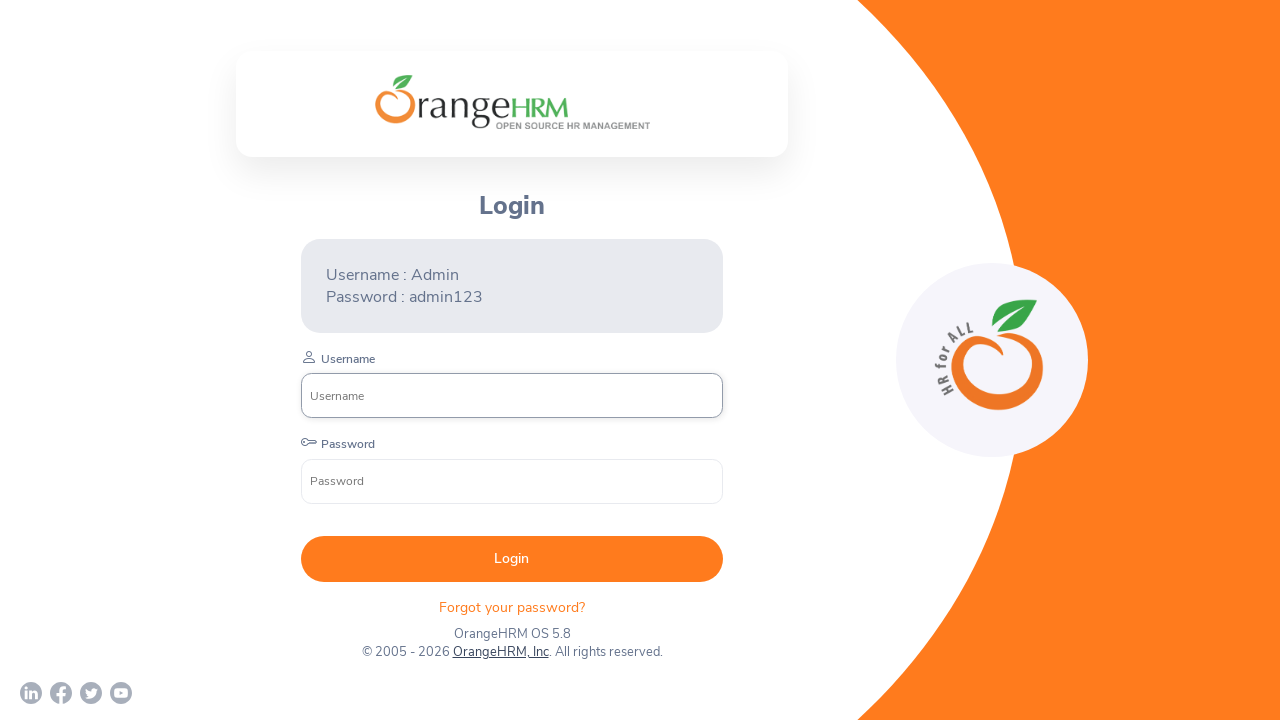